Tests dynamic controls by clicking on a checkbox, removing it, and then verifying the "It's back!" text appears after clicking the Add button

Starting URL: https://the-internet.herokuapp.com/

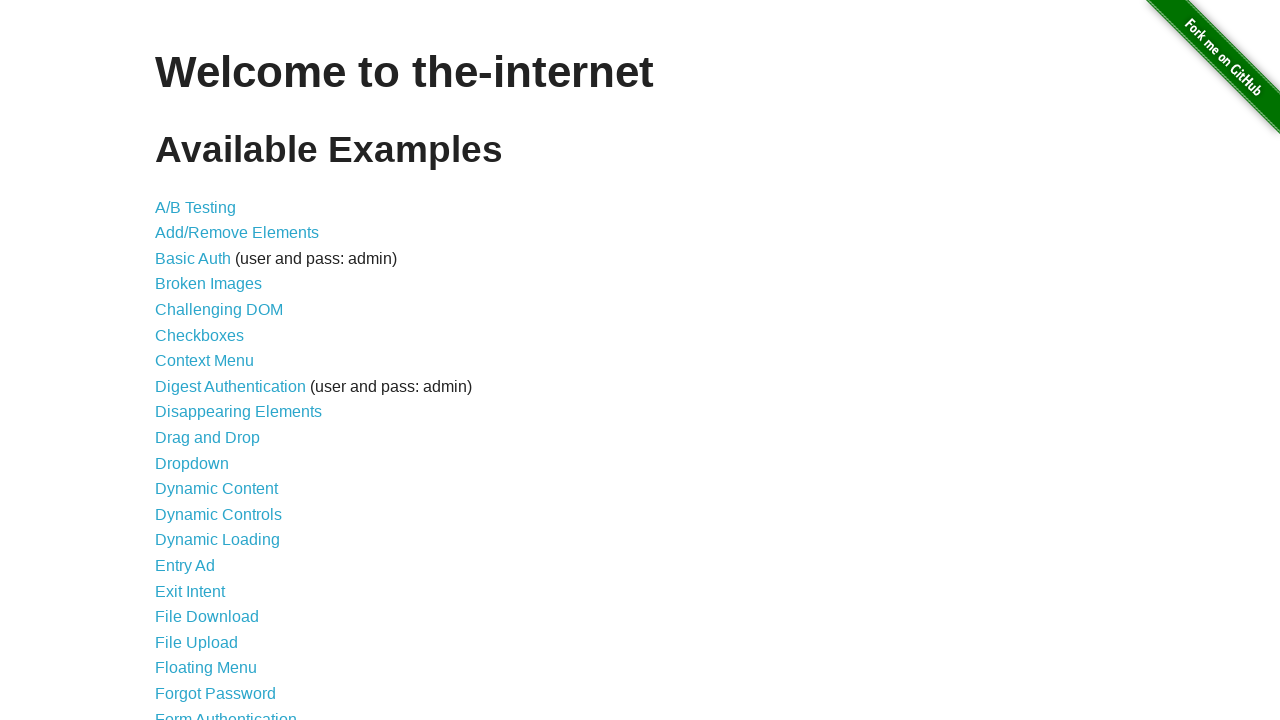

Clicked on Dynamic Controls link at (218, 514) on a:has-text('Dynamic Controls')
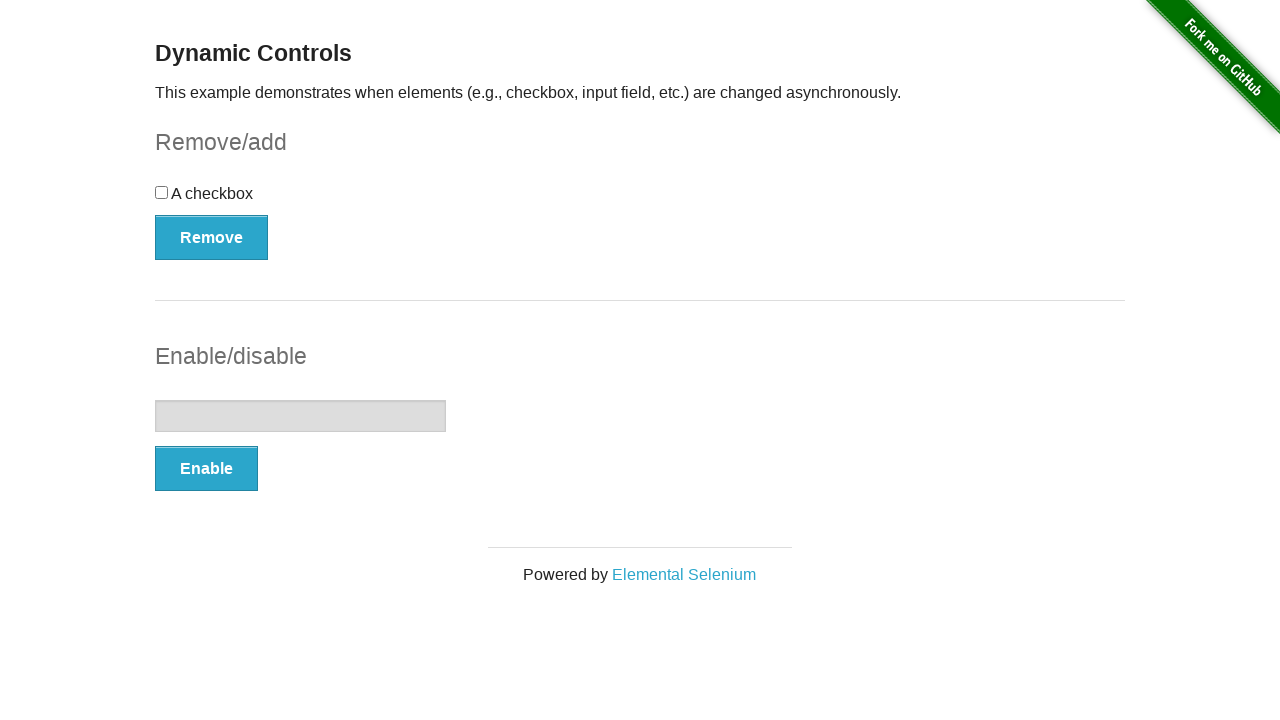

Clicked on the checkbox at (162, 192) on div#checkbox input[type='checkbox']
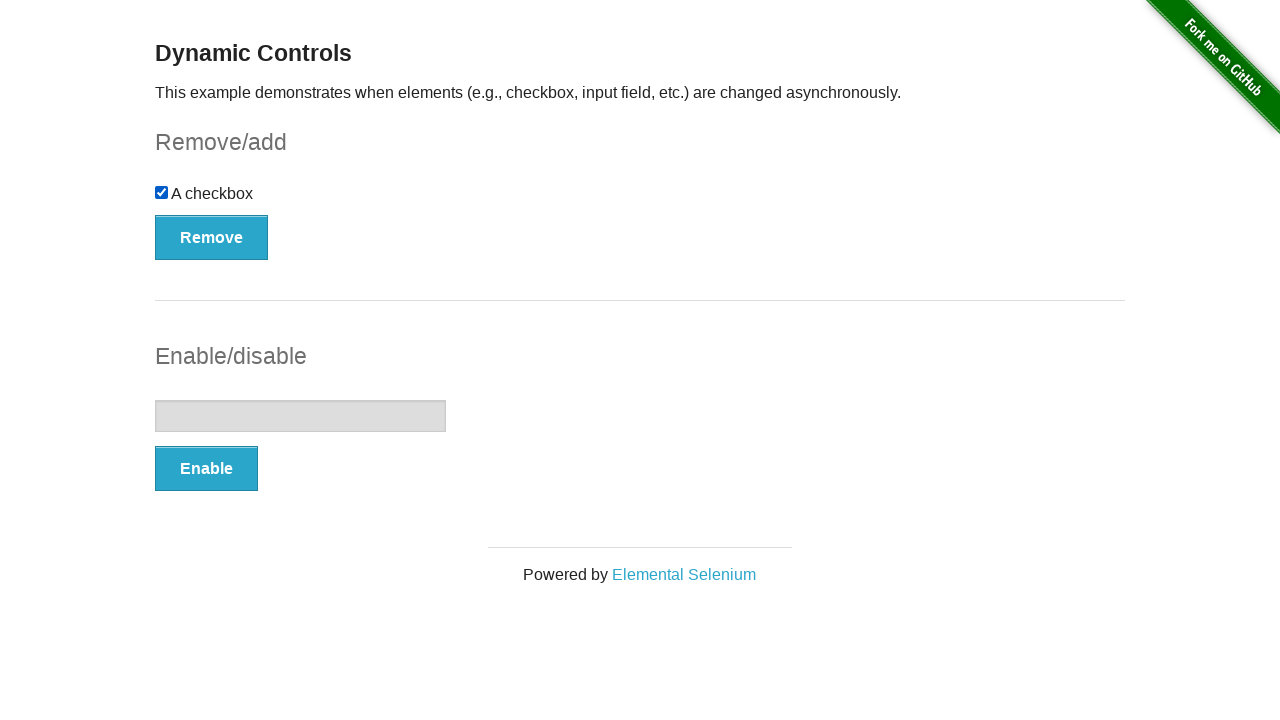

Clicked Remove button to remove the checkbox at (212, 237) on button:has-text('Remove')
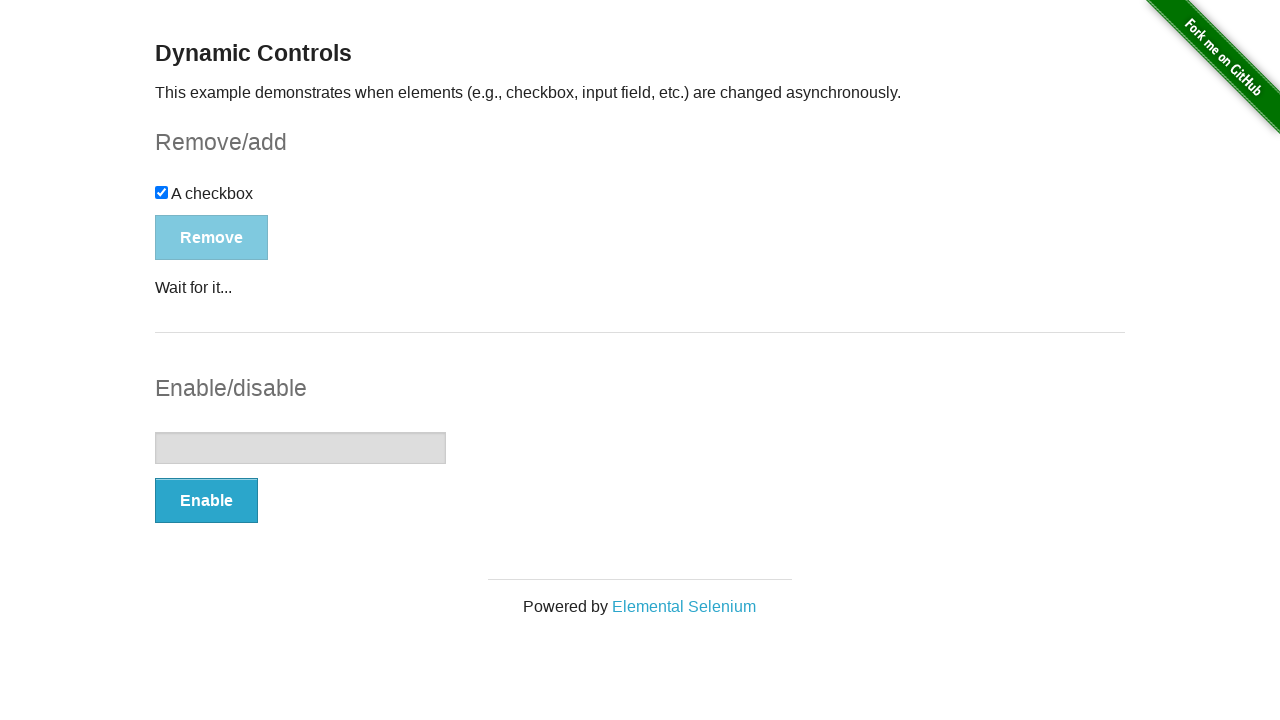

Waited for button text to change to 'Add'
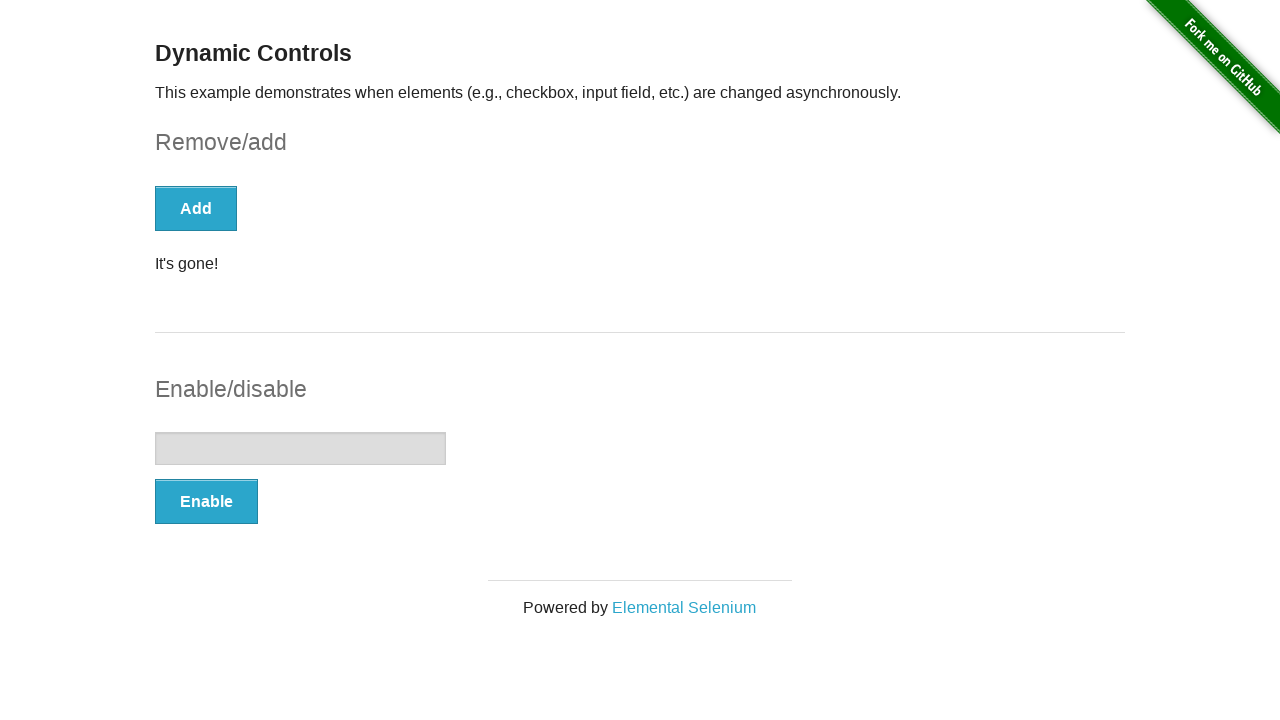

Clicked Add button to restore the checkbox at (196, 208) on button:has-text('Add')
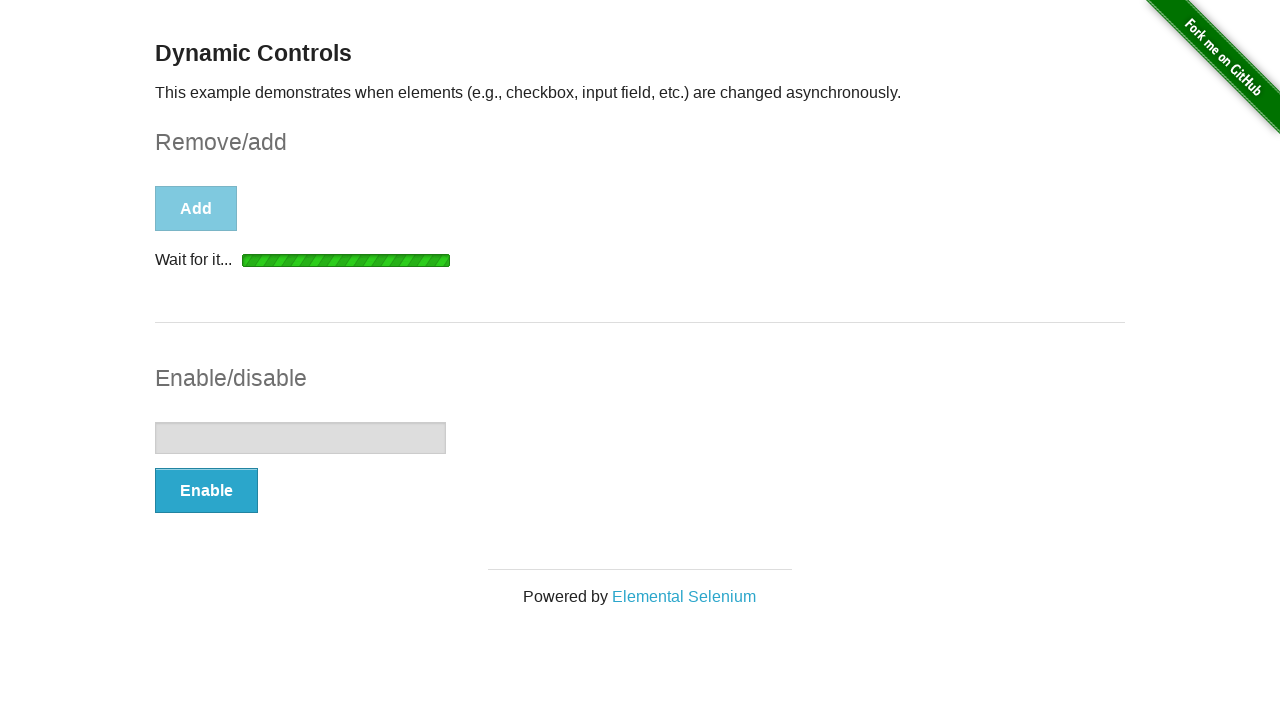

Verified 'It's back!' text appeared after clicking Add button
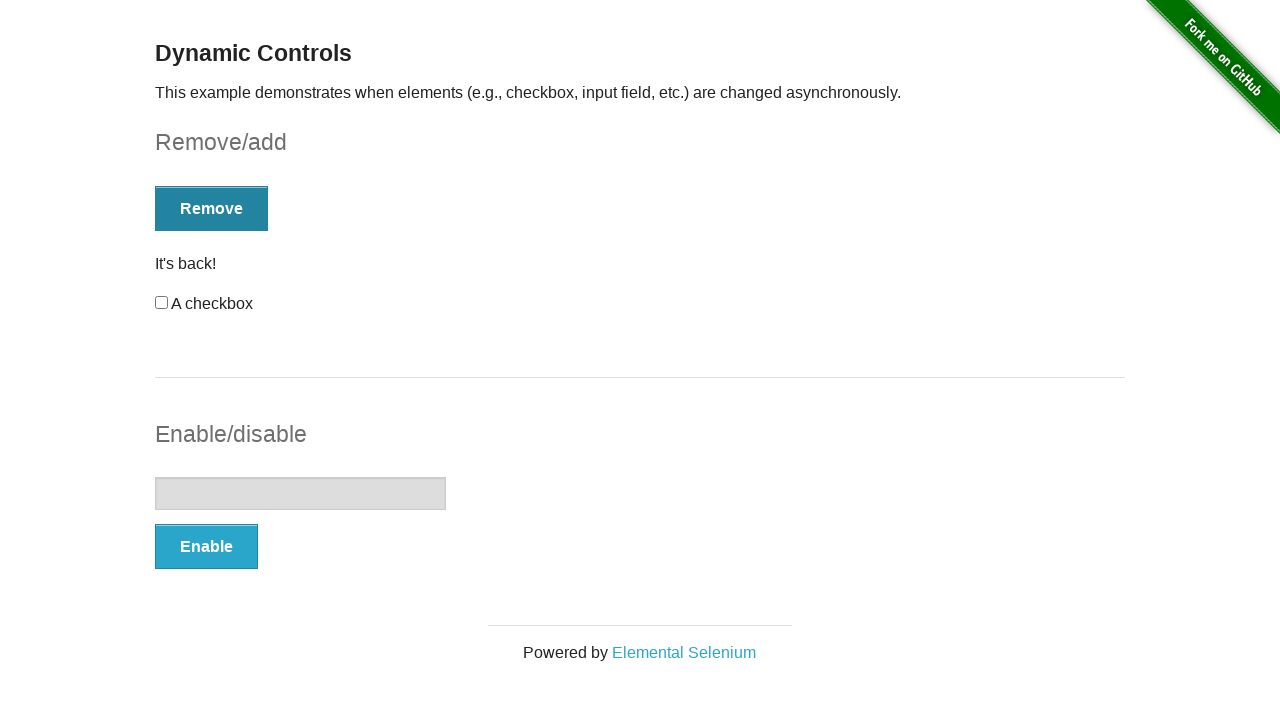

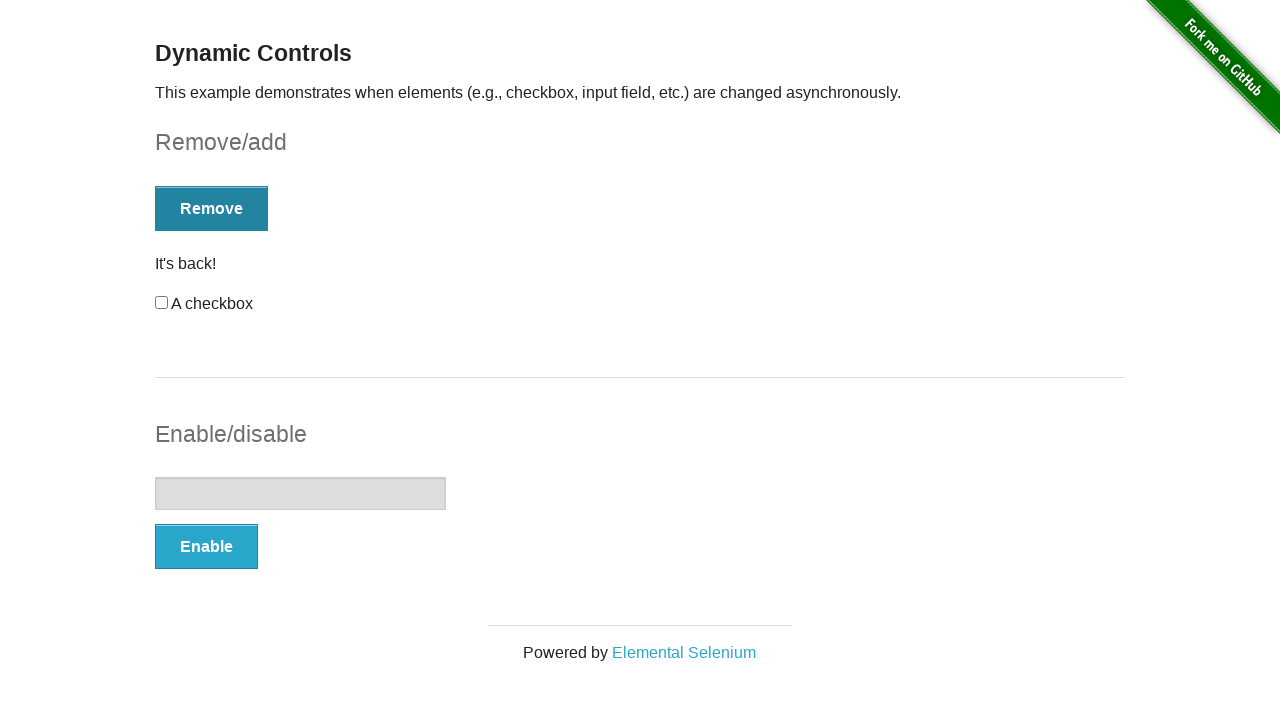